Tests data table sorting with class attributes by clicking the dues column header twice to verify descending order sort

Starting URL: http://the-internet.herokuapp.com/tables

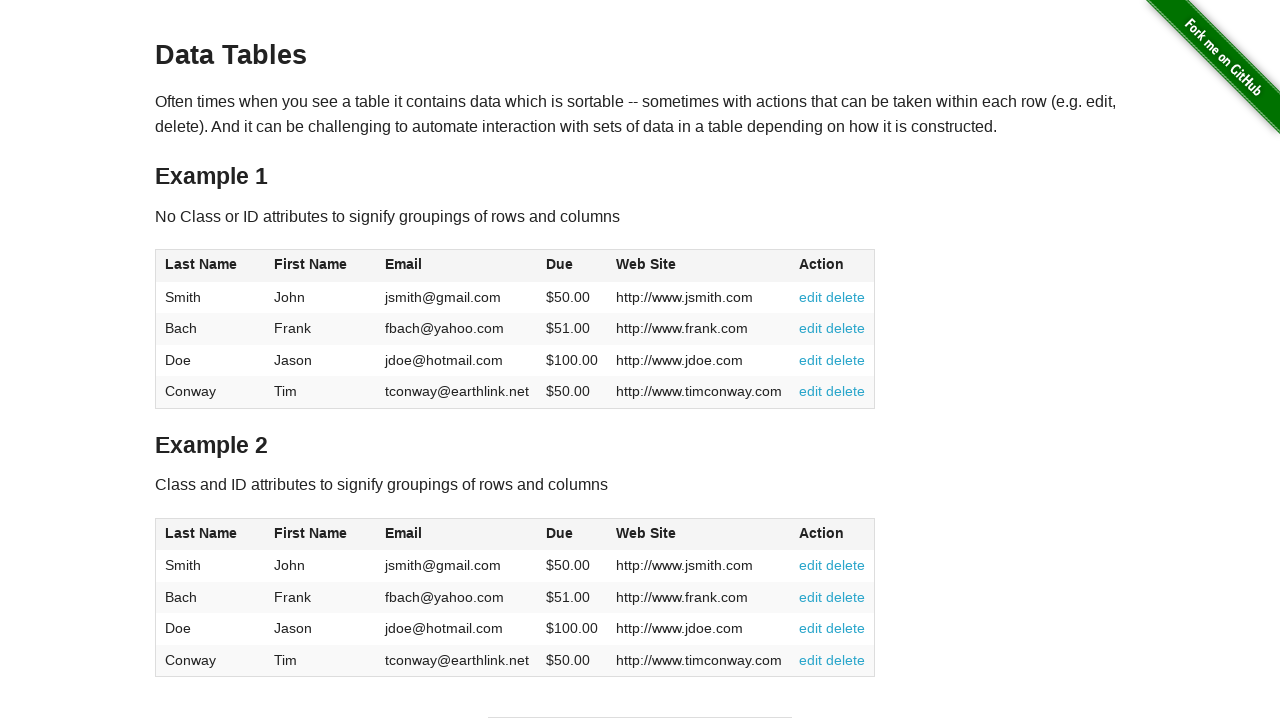

Clicked dues column header in table2 to sort ascending at (560, 533) on #table2 thead .dues
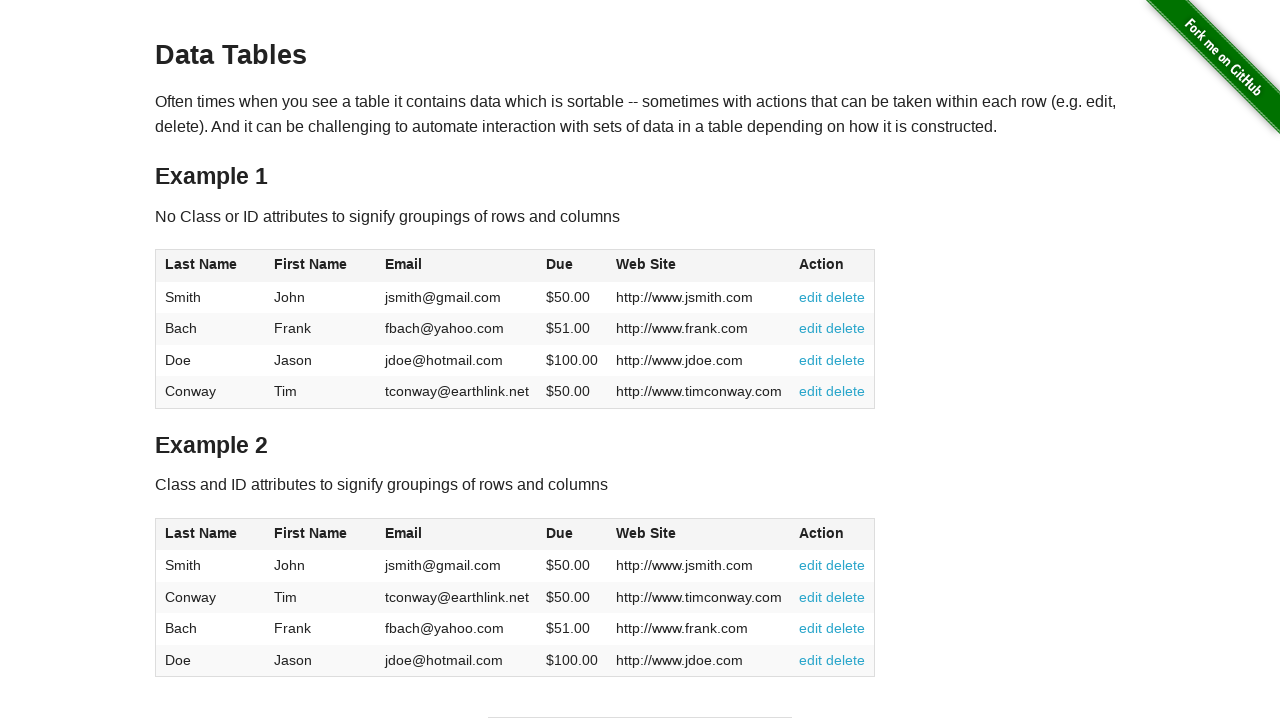

Clicked dues column header again to sort in descending order at (560, 533) on #table2 thead .dues
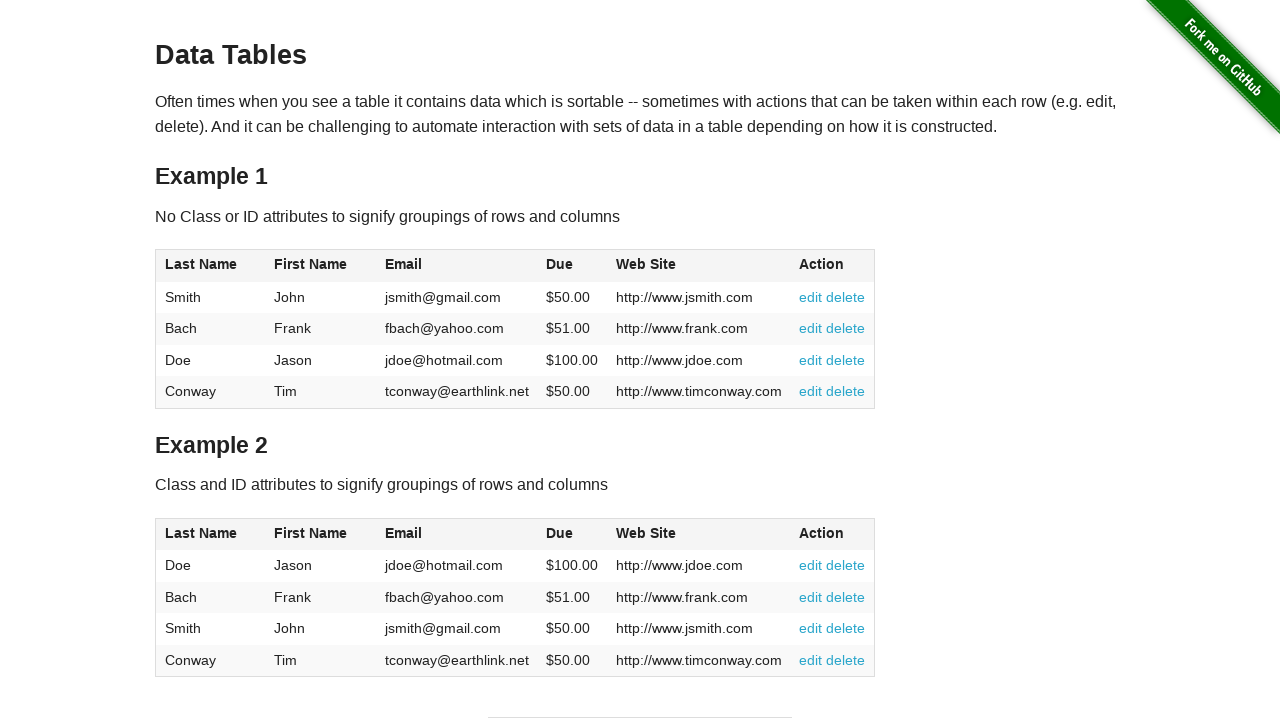

Verified dues cells are present in table2 tbody
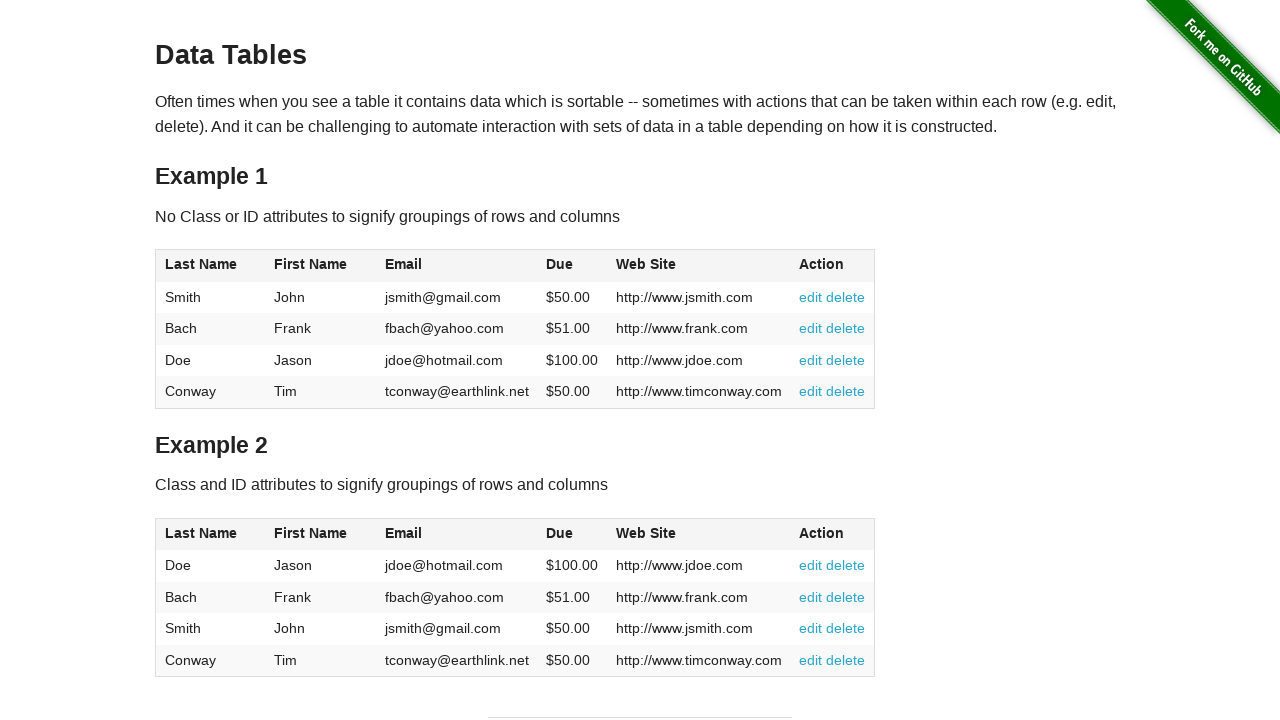

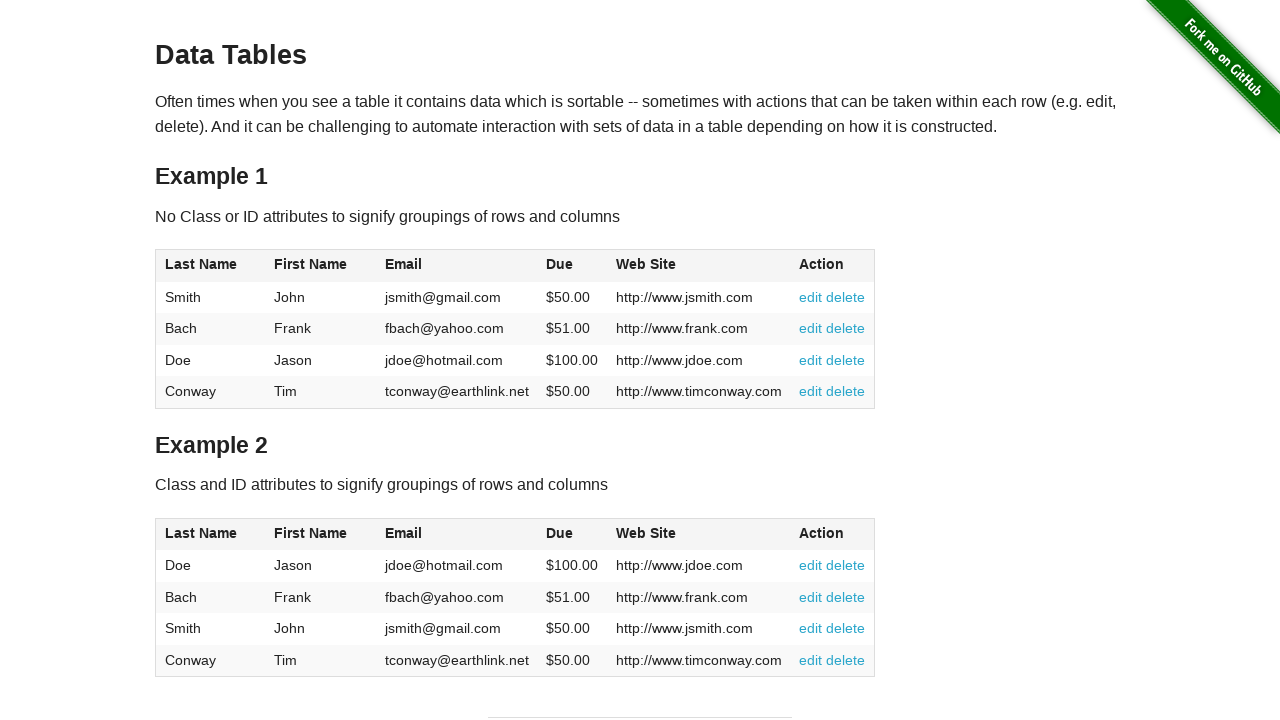